Navigates to a shared ChatGPT conversation URL and waits for both user and assistant chat messages to load on the page.

Starting URL: https://chatgpt.com/share/67b5c1df-0848-8010-991c-261f15462e5a

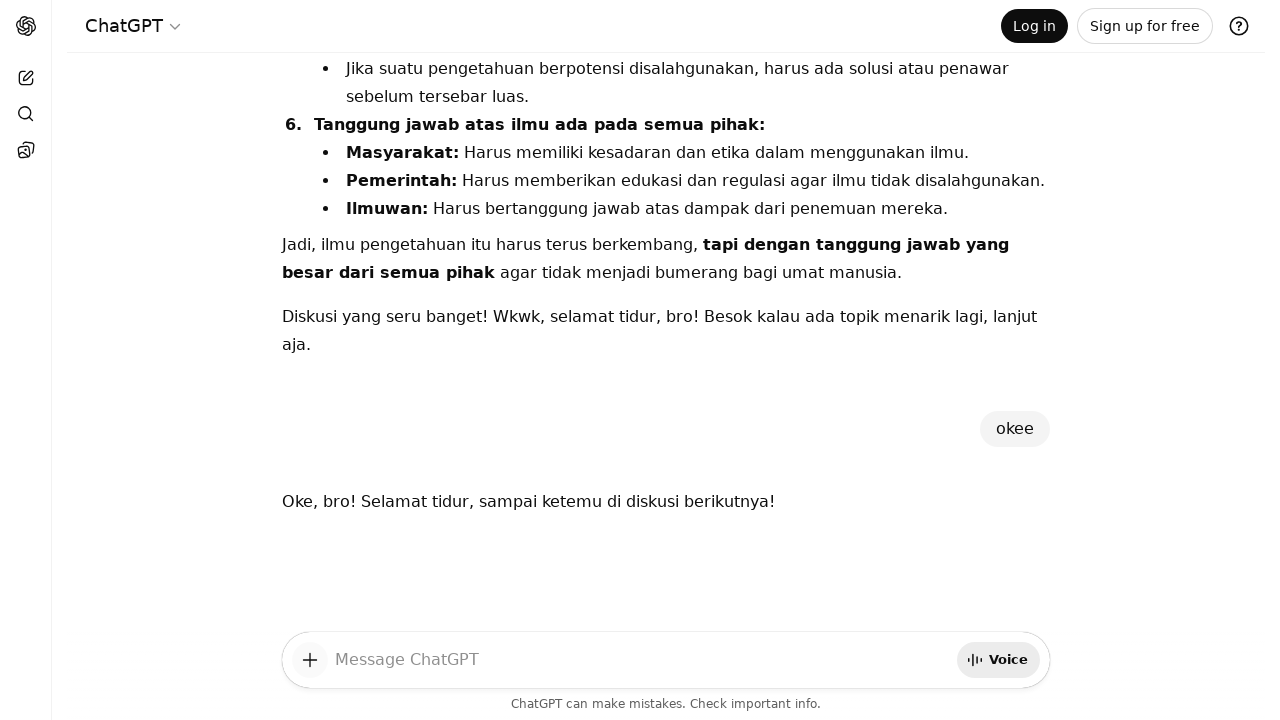

Navigated to shared ChatGPT conversation URL
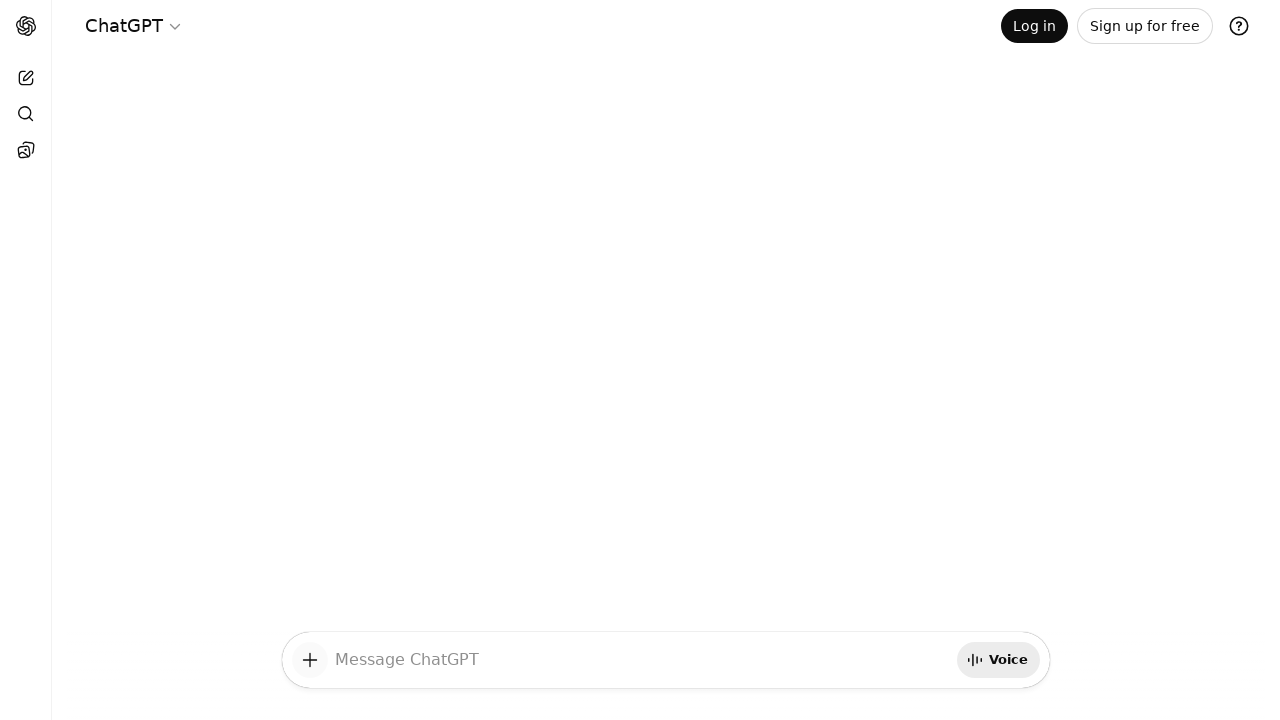

User chat messages loaded on the page
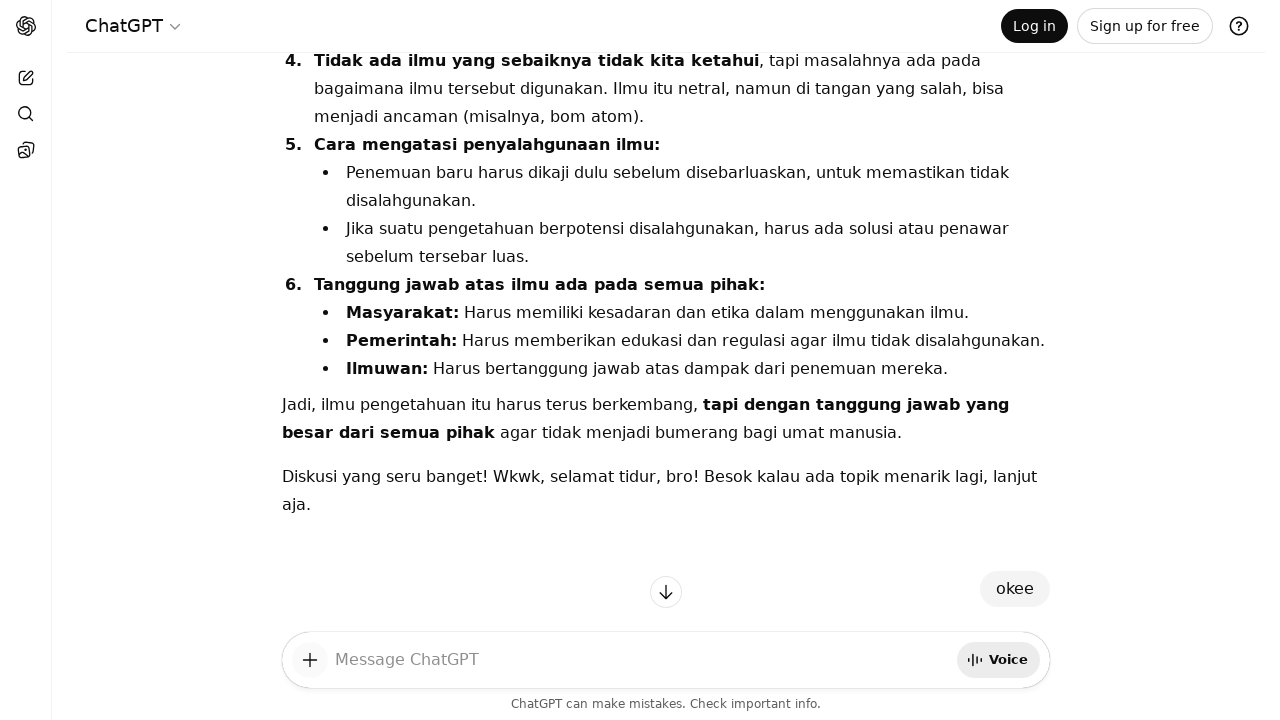

Assistant chat messages loaded on the page
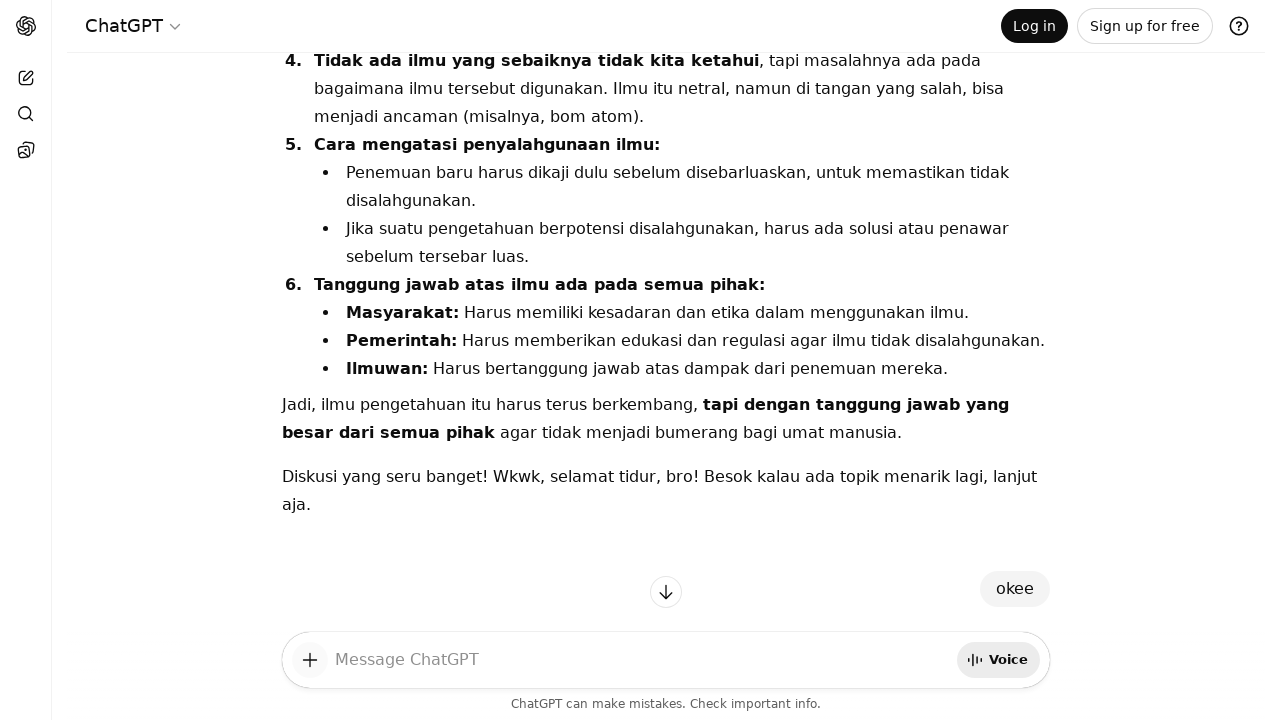

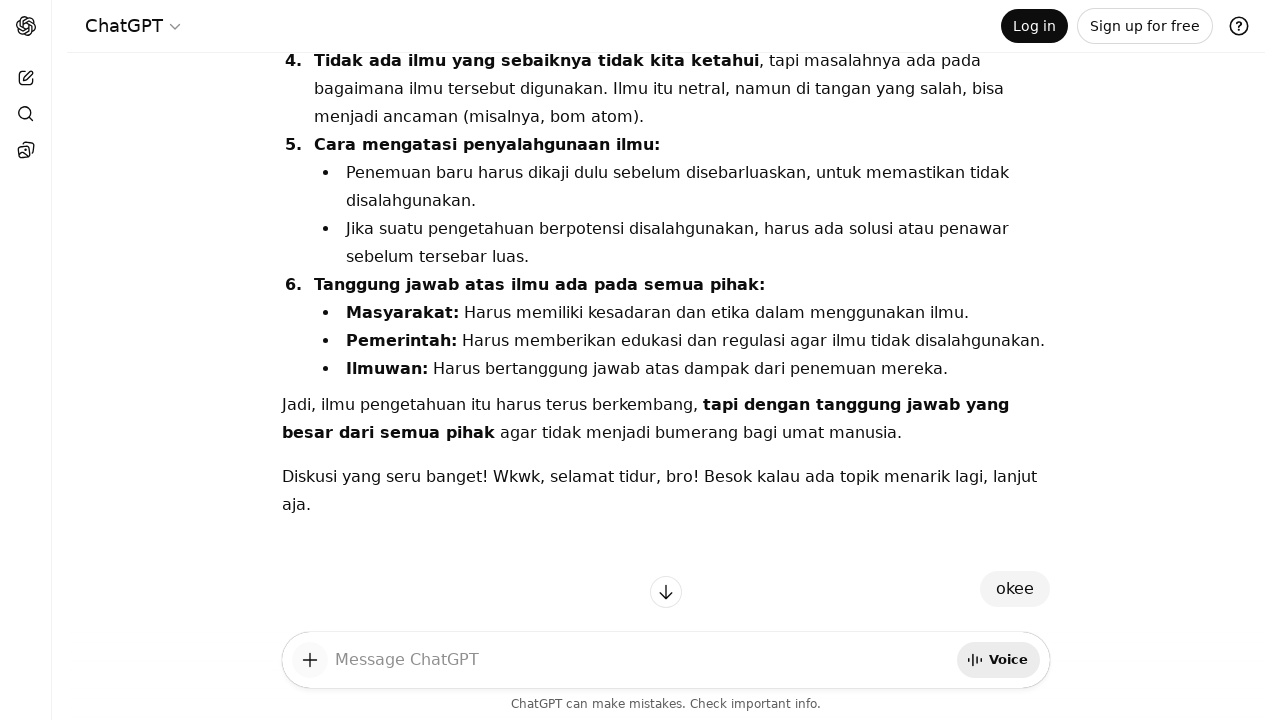